Tests clicking a button on a UI study page, demonstrating explicit wait for element to be clickable before interacting with it

Starting URL: https://vip.ceshiren.com/#/ui_study/frame

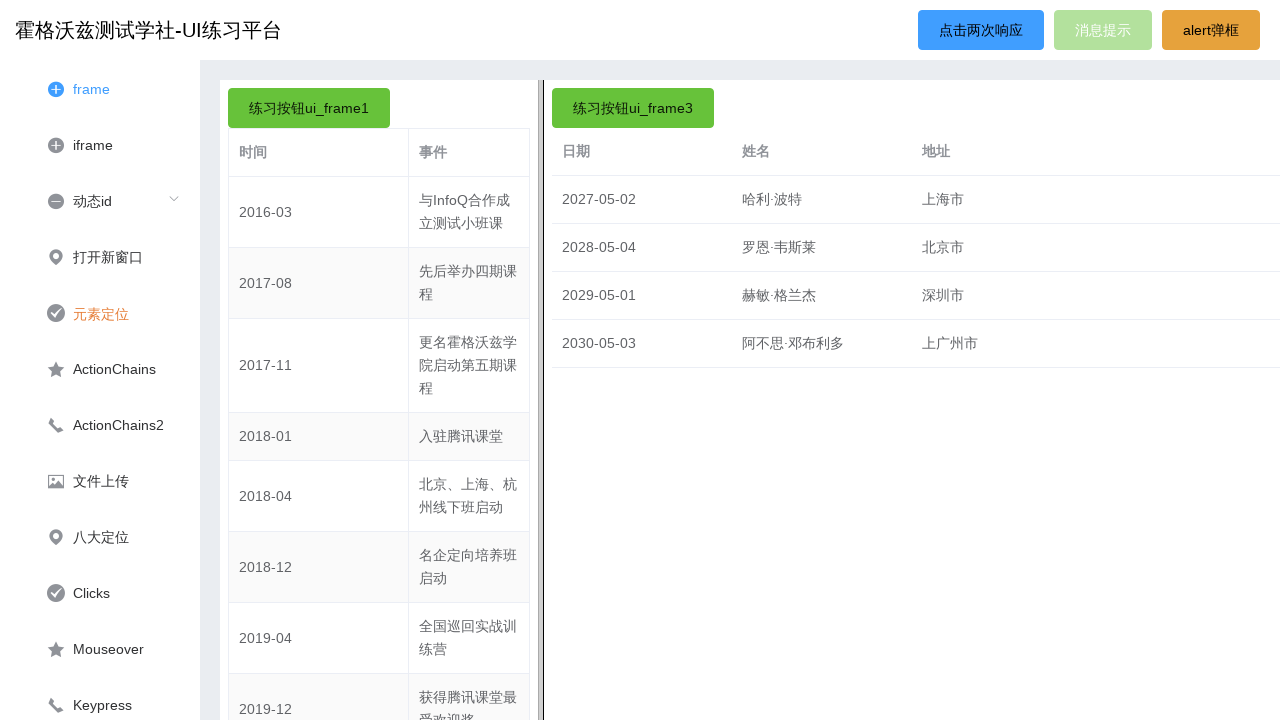

Waited for success button to be visible
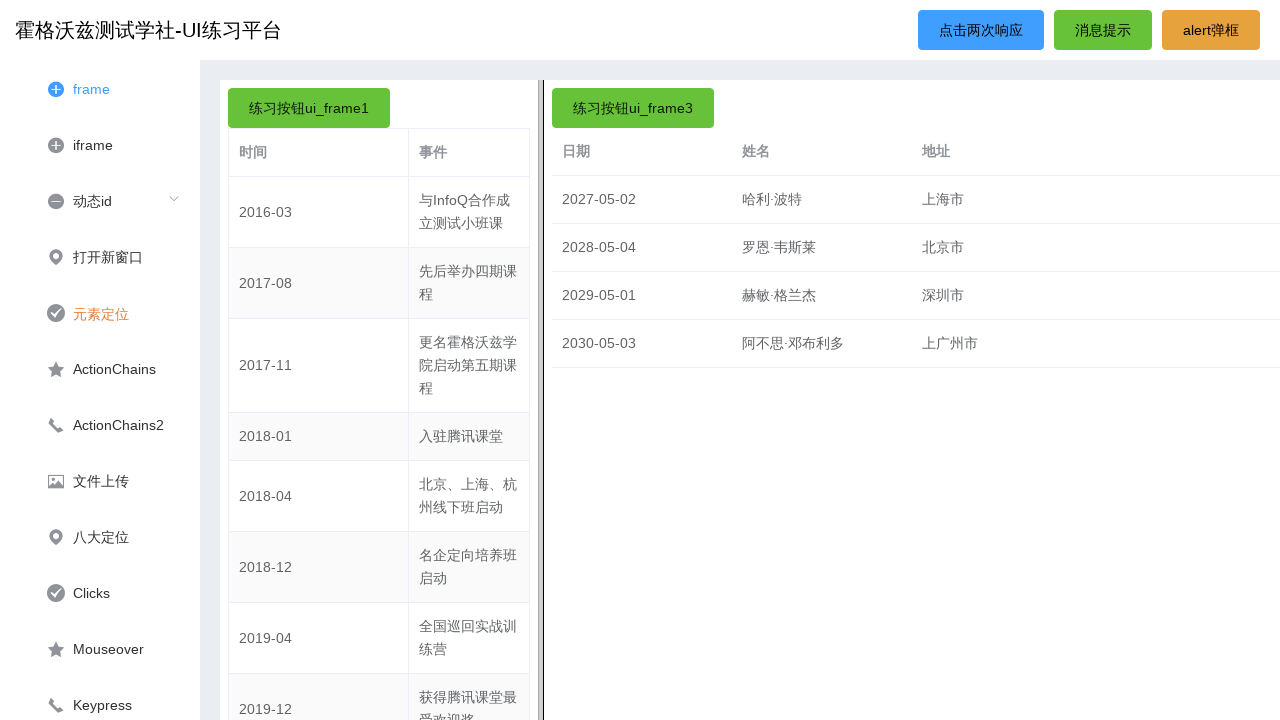

Clicked the success button at (1103, 30) on #success_btn
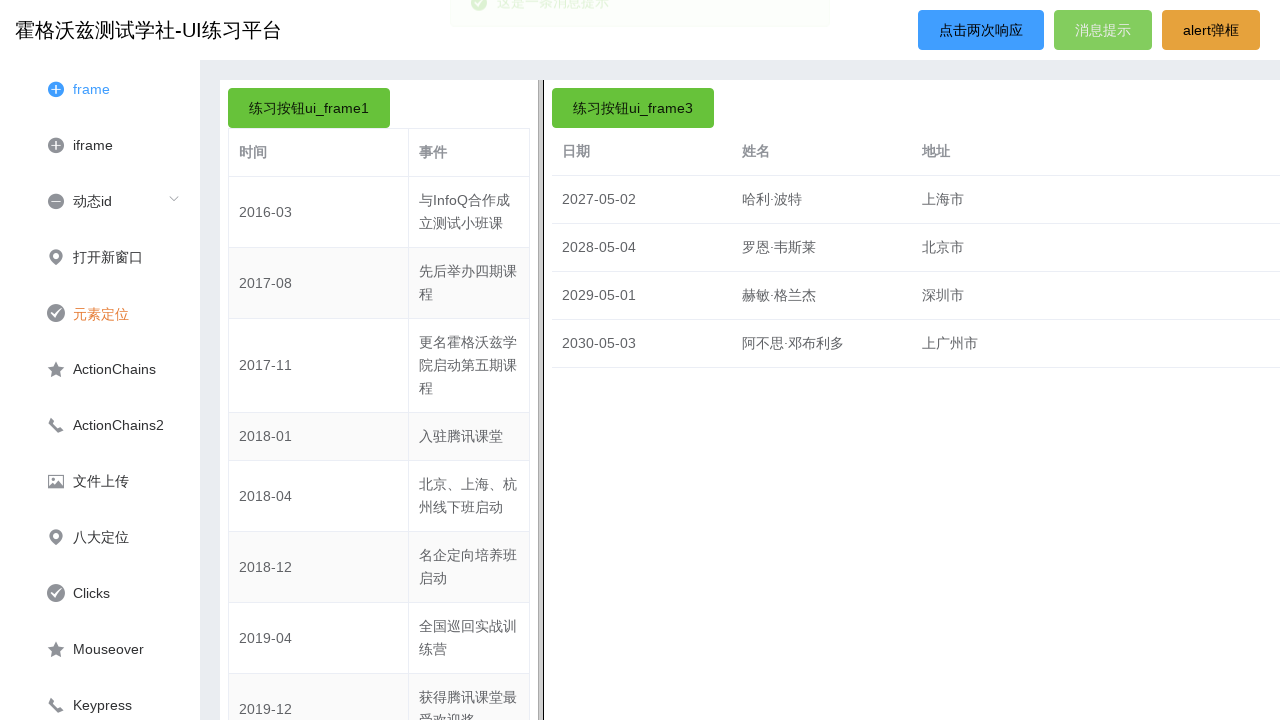

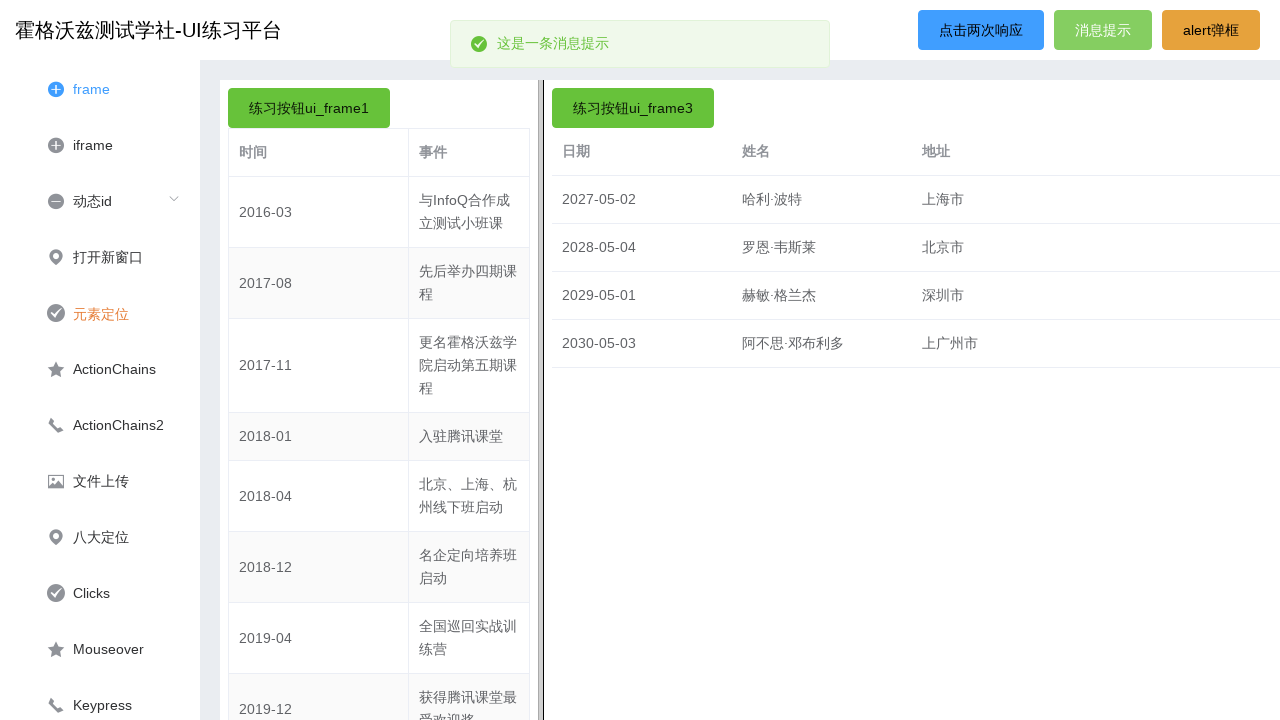